Automates a typing speed test by reading each word displayed on the page and typing it into the input field, then pressing space to move to the next word.

Starting URL: https://typing-speed-test.aoeu.eu

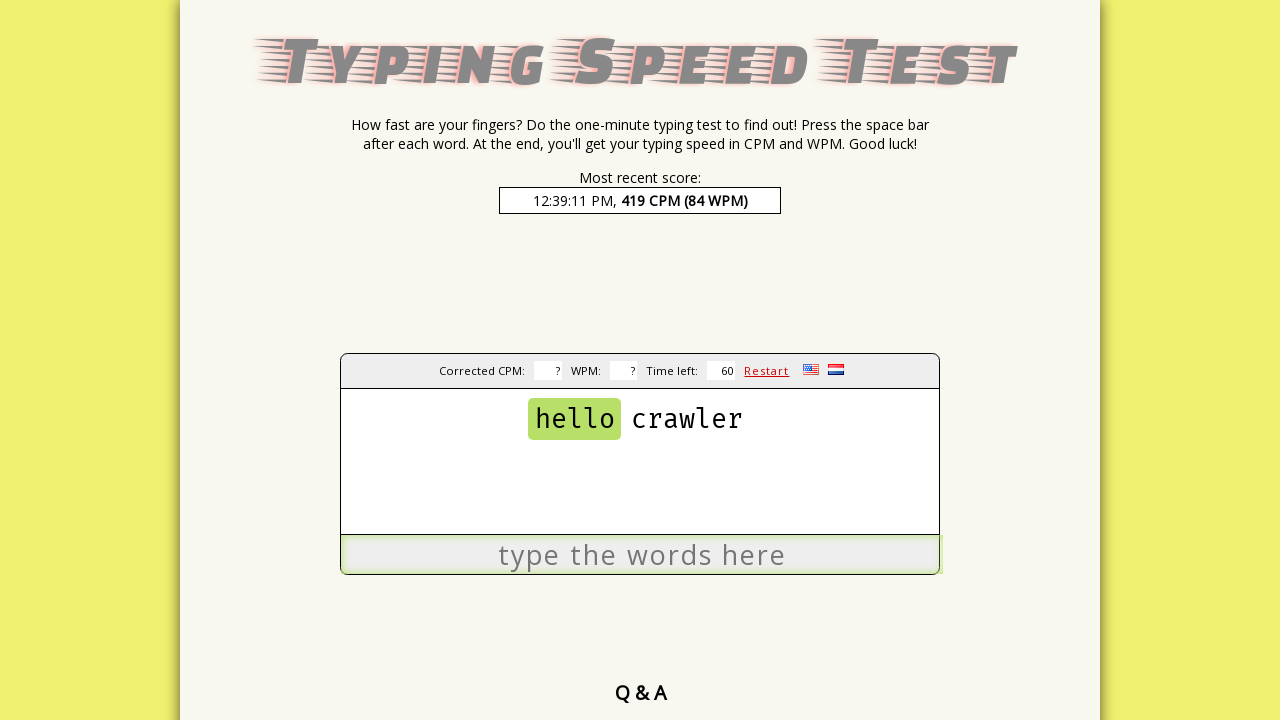

Waited for next word selector to load
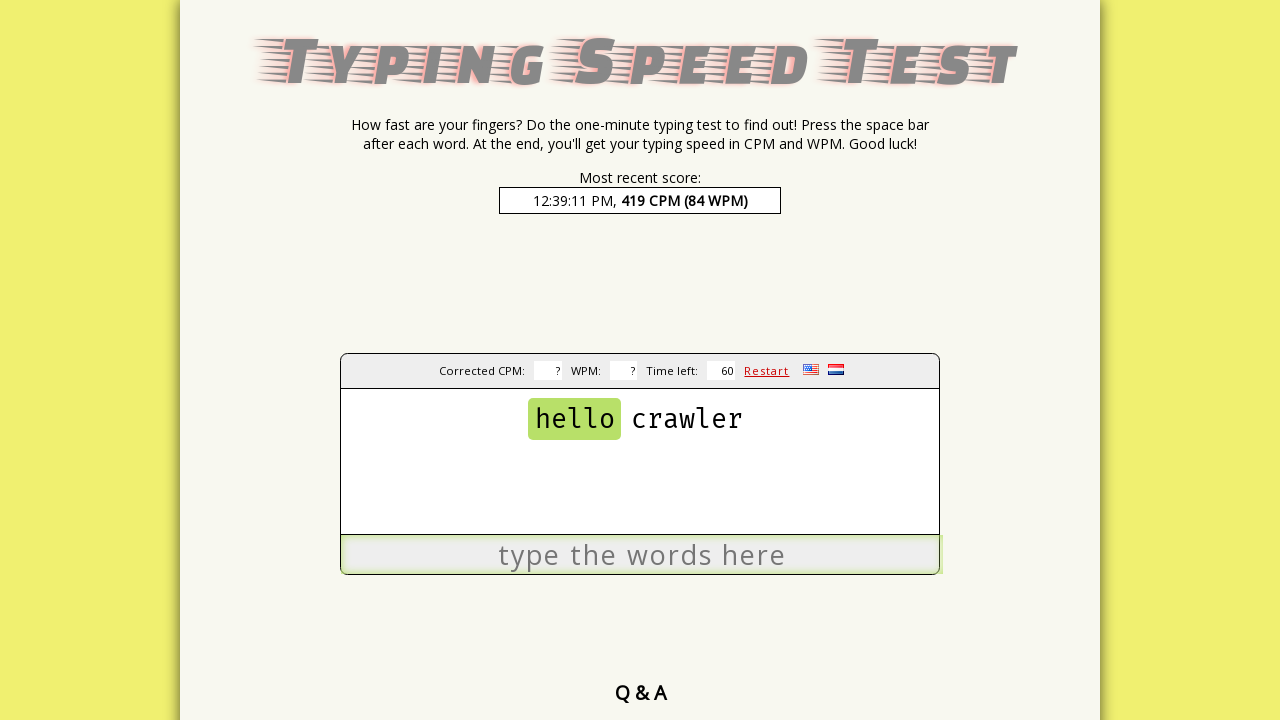

Found 1 total words in the typing test
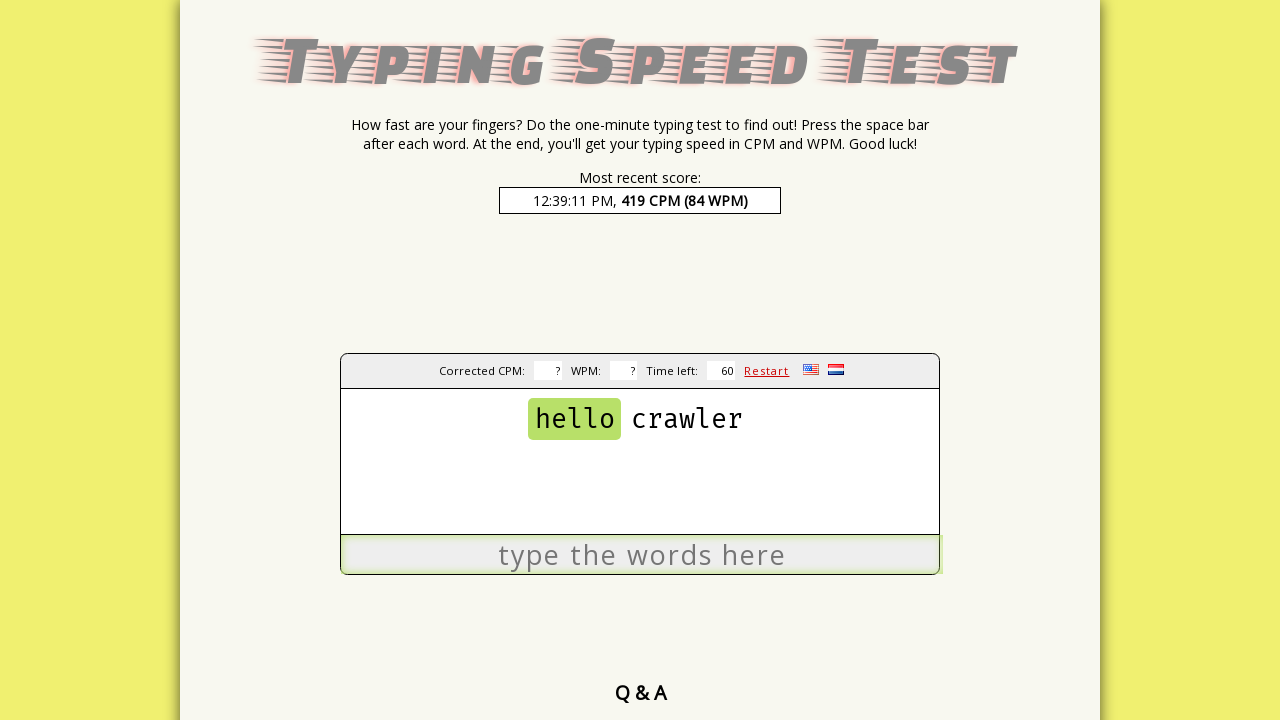

Current word element loaded
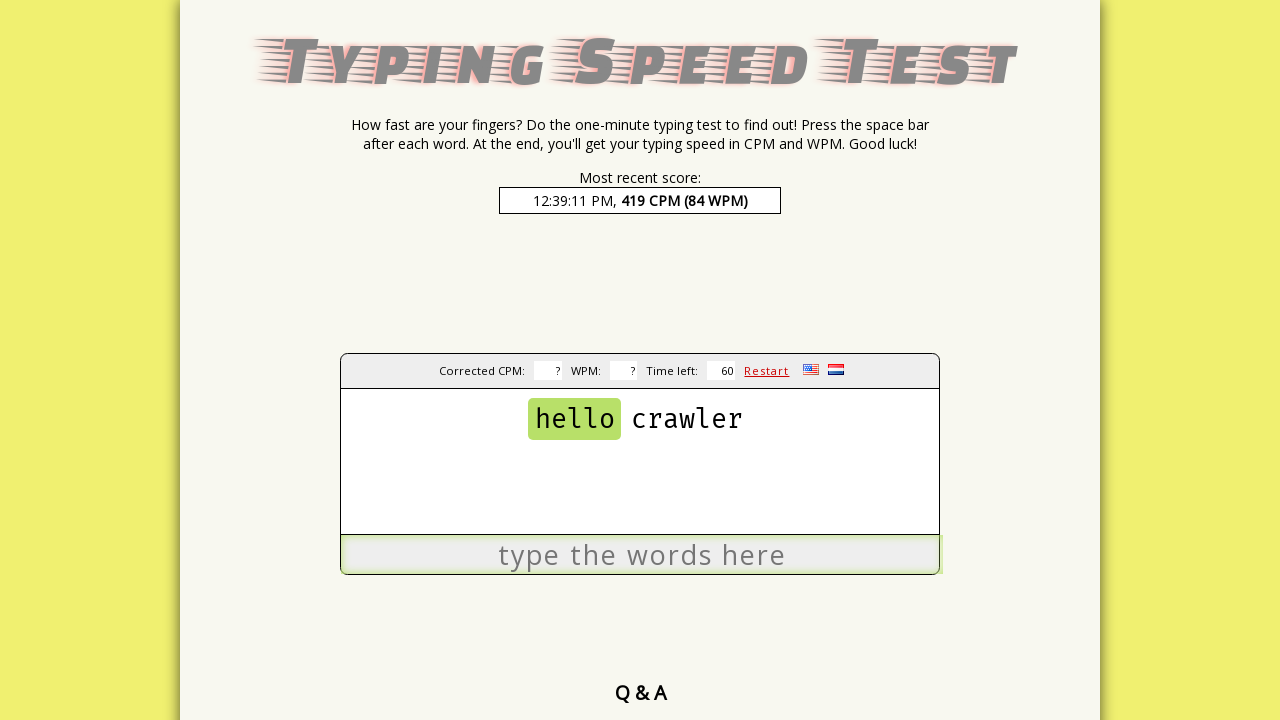

Read current word: 'hello'
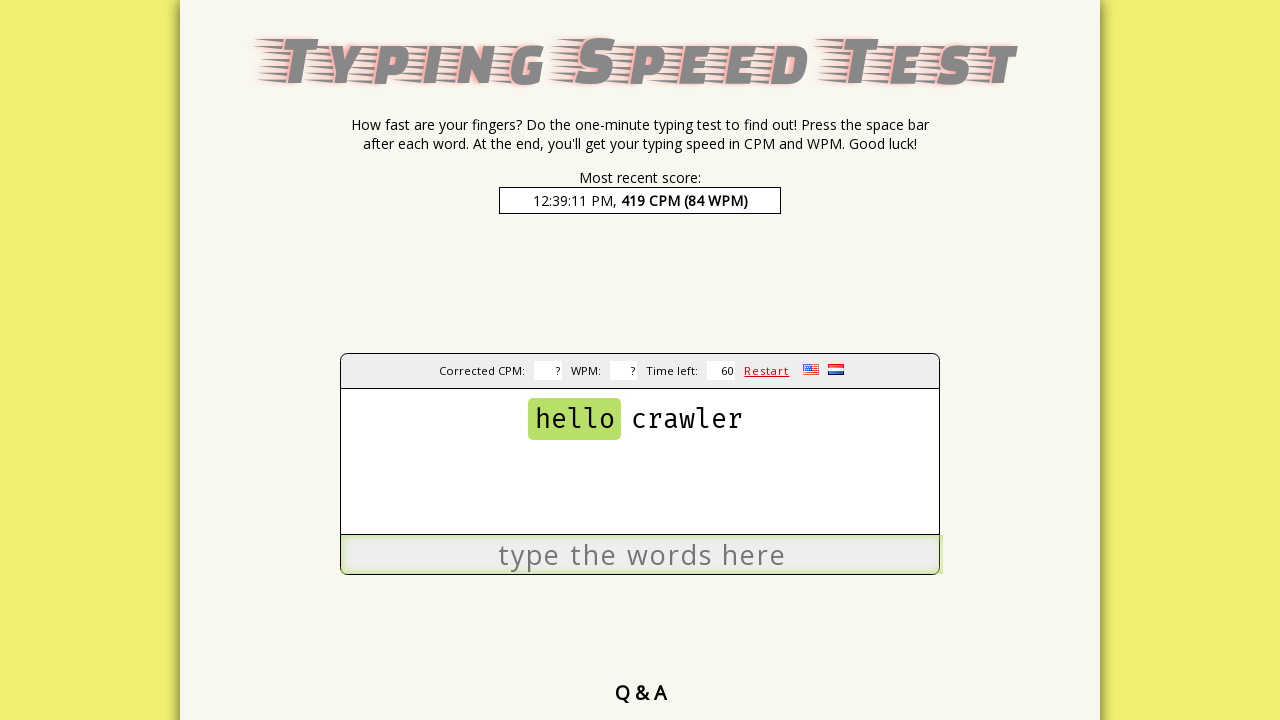

Clicked on input field at (642, 555) on #input
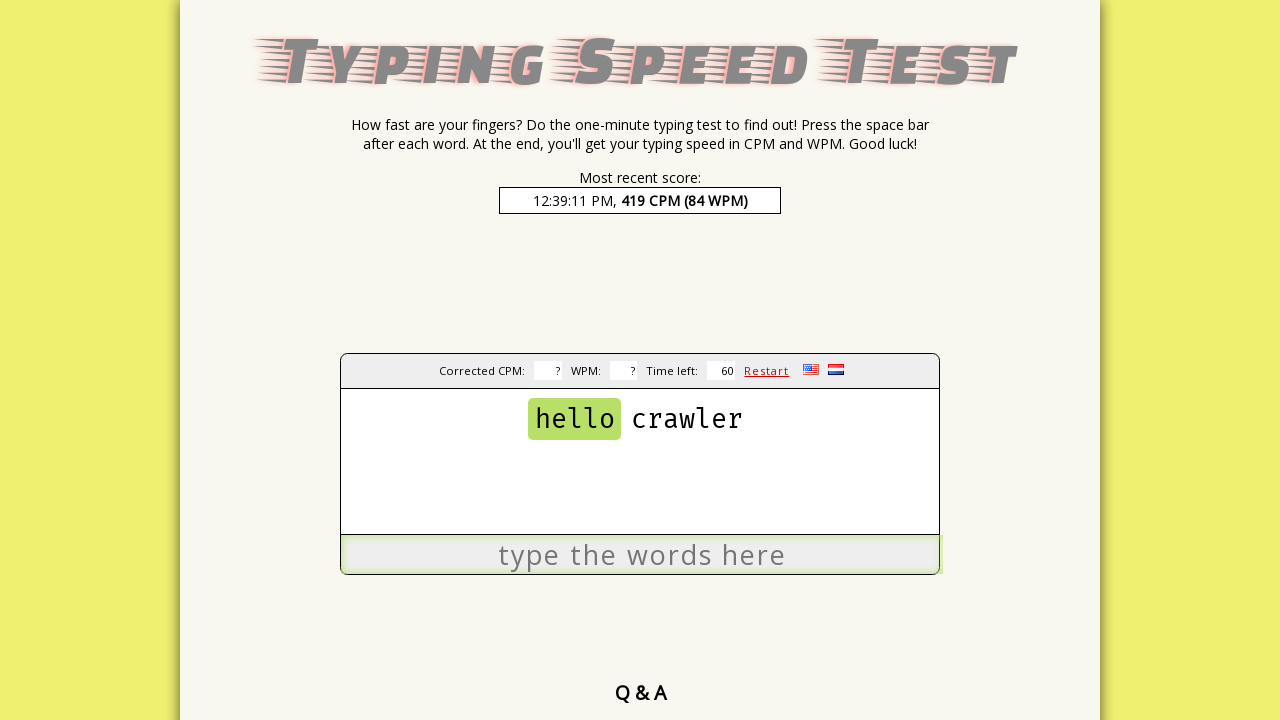

Cleared input field on #input
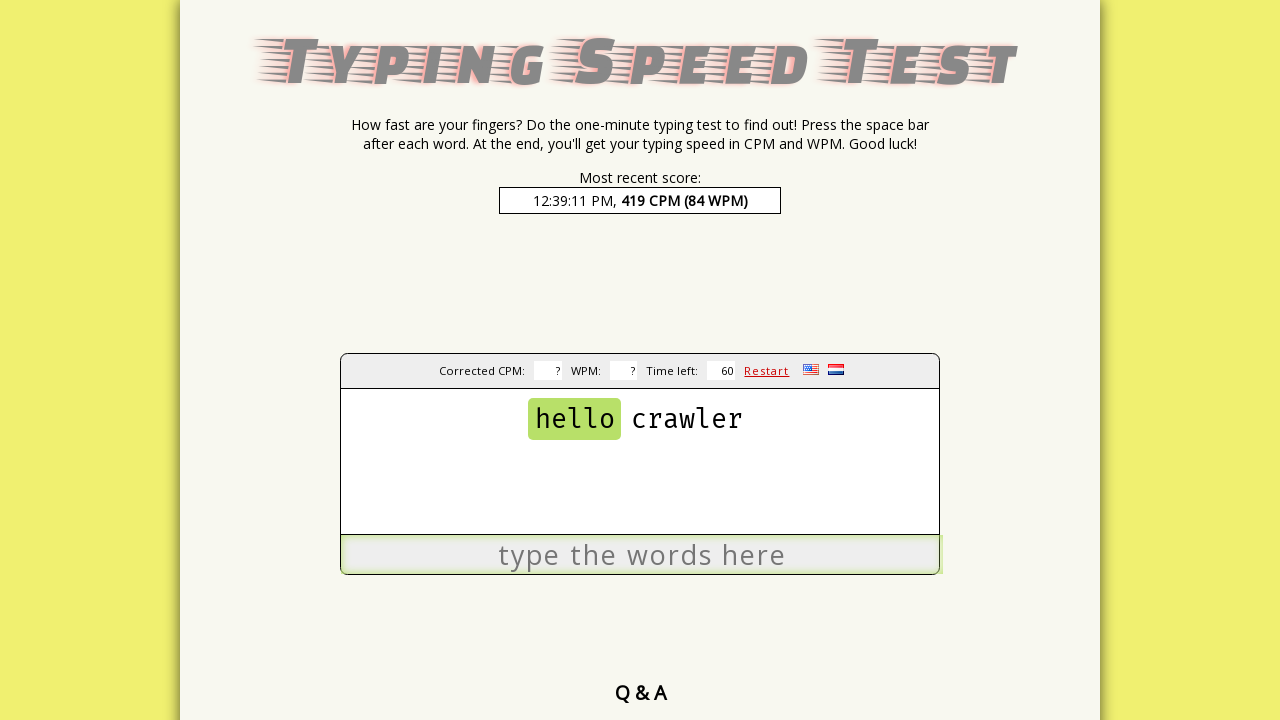

Typed word: 'hello' on #input
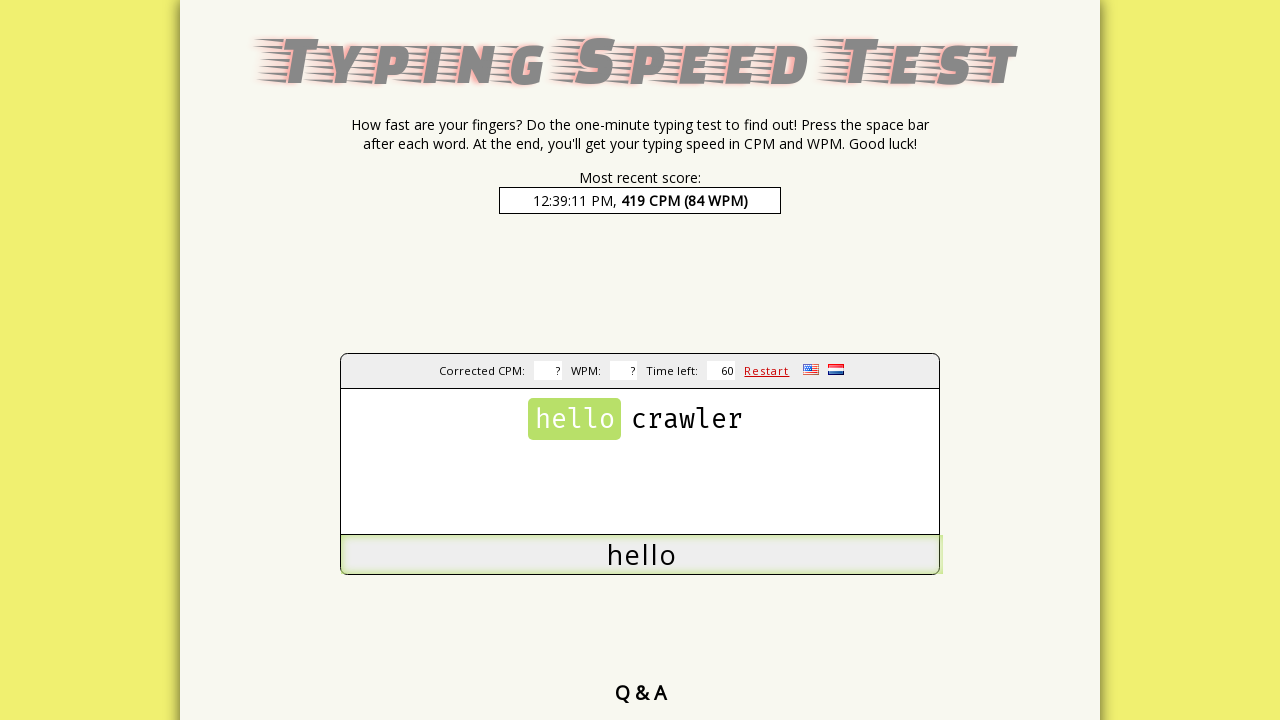

Pressed Space to move to next word
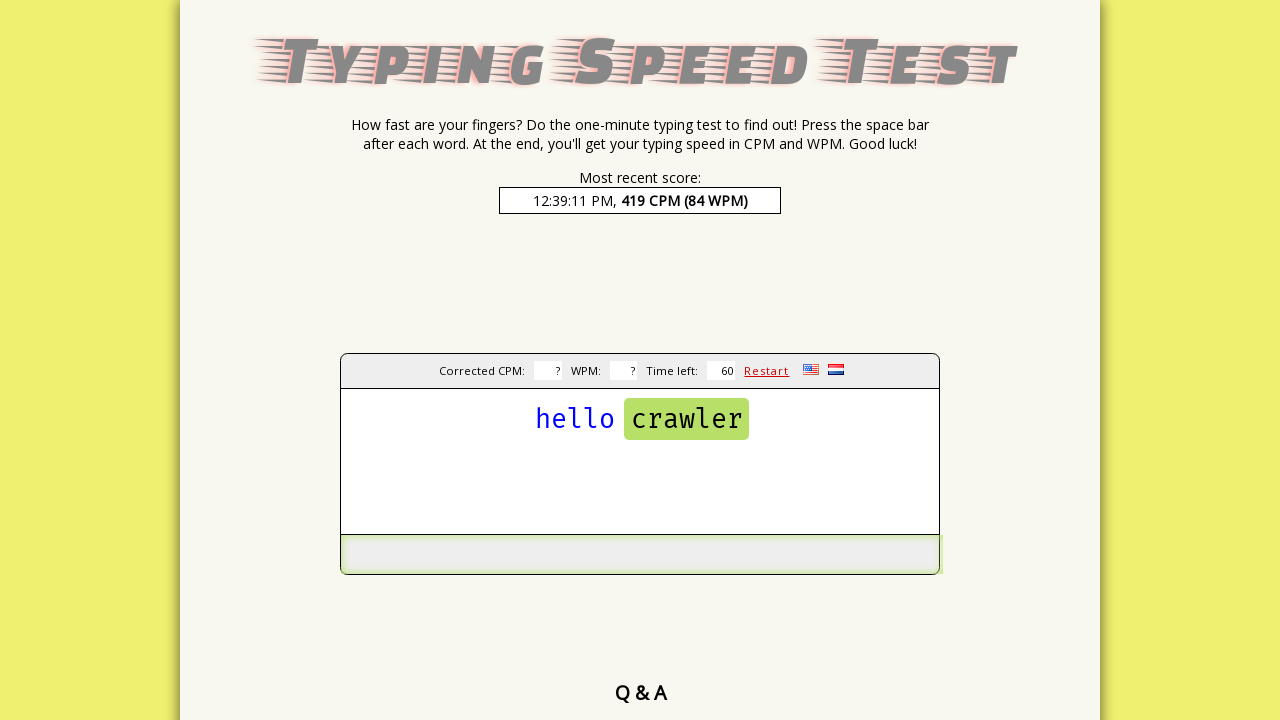

Current word element loaded
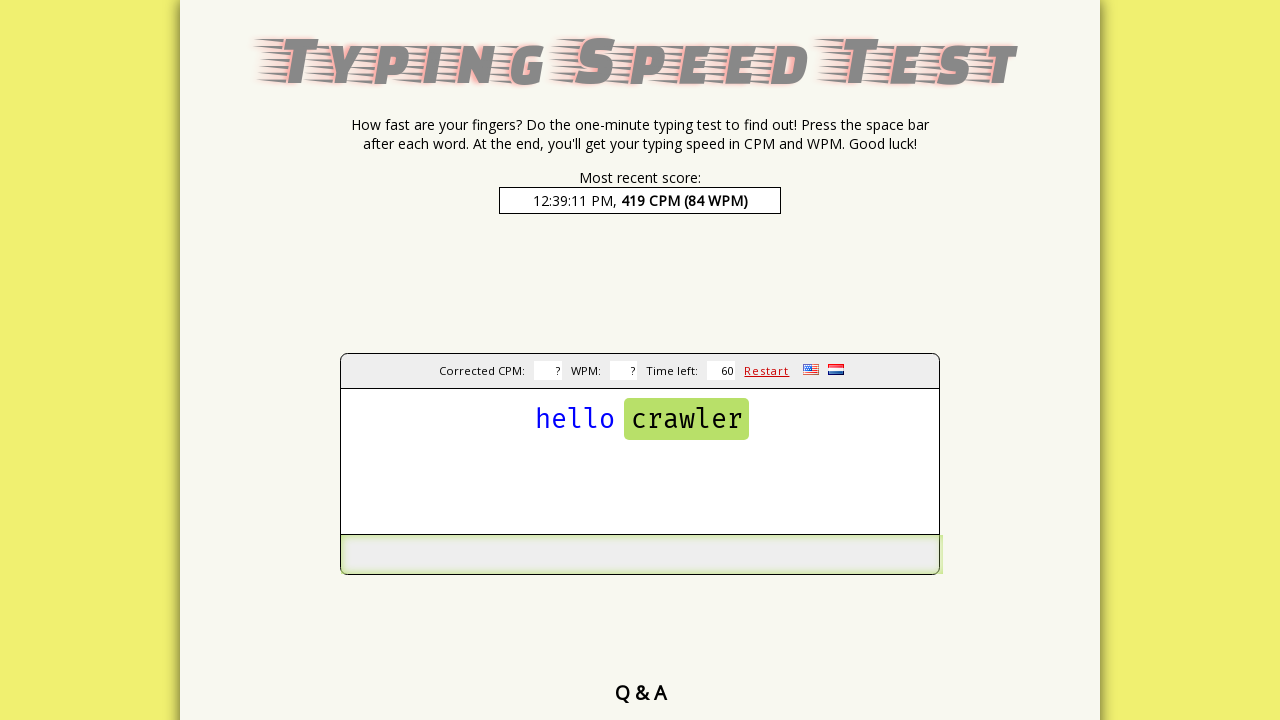

Read current word: 'crawler'
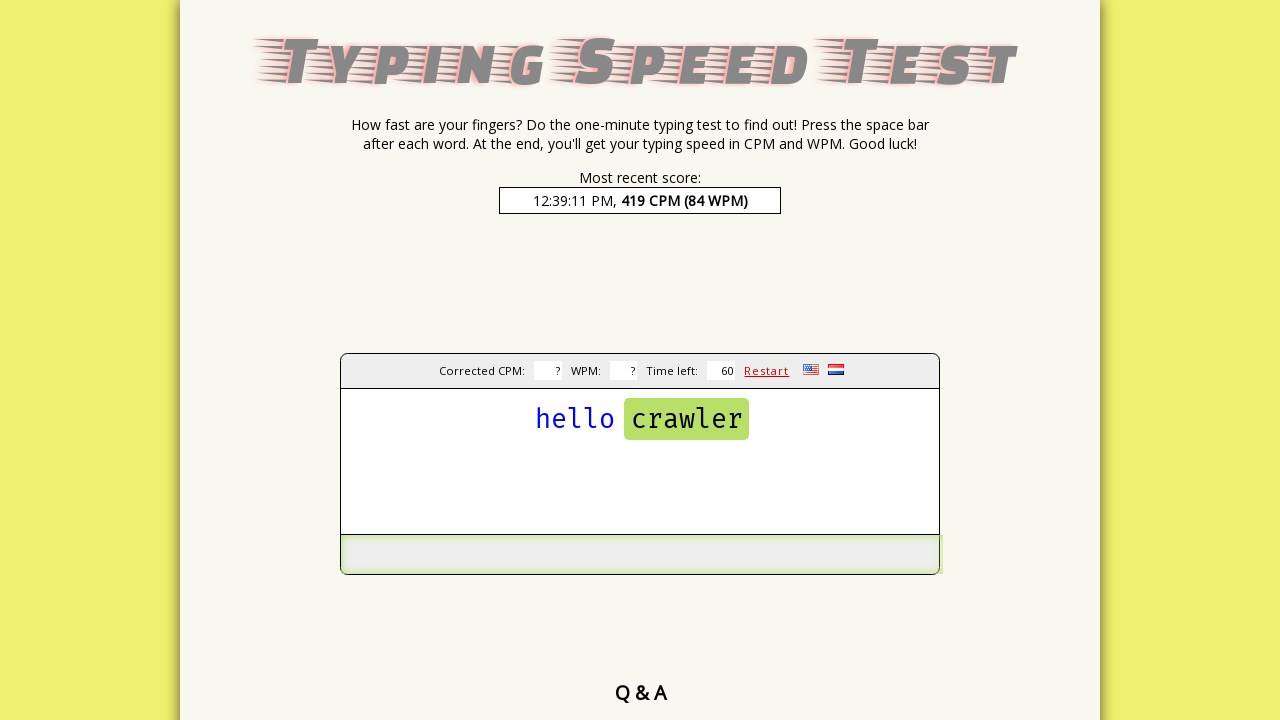

Clicked on input field at (642, 555) on #input
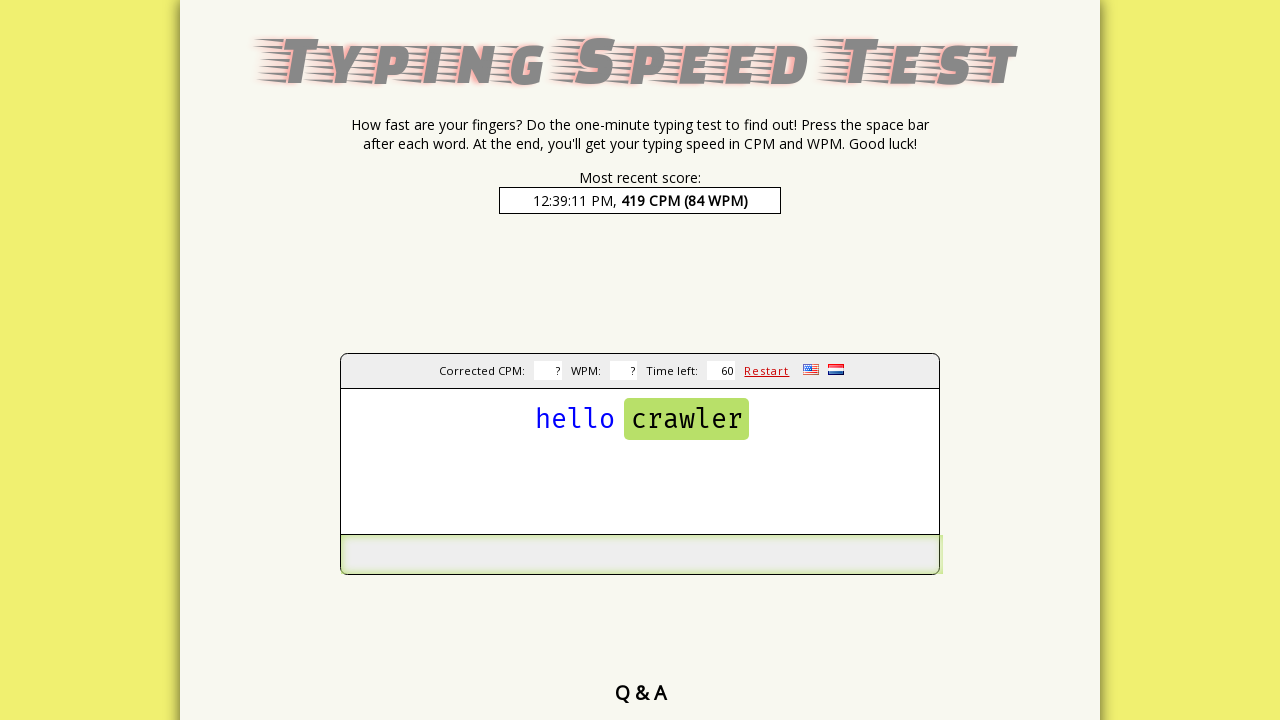

Cleared input field on #input
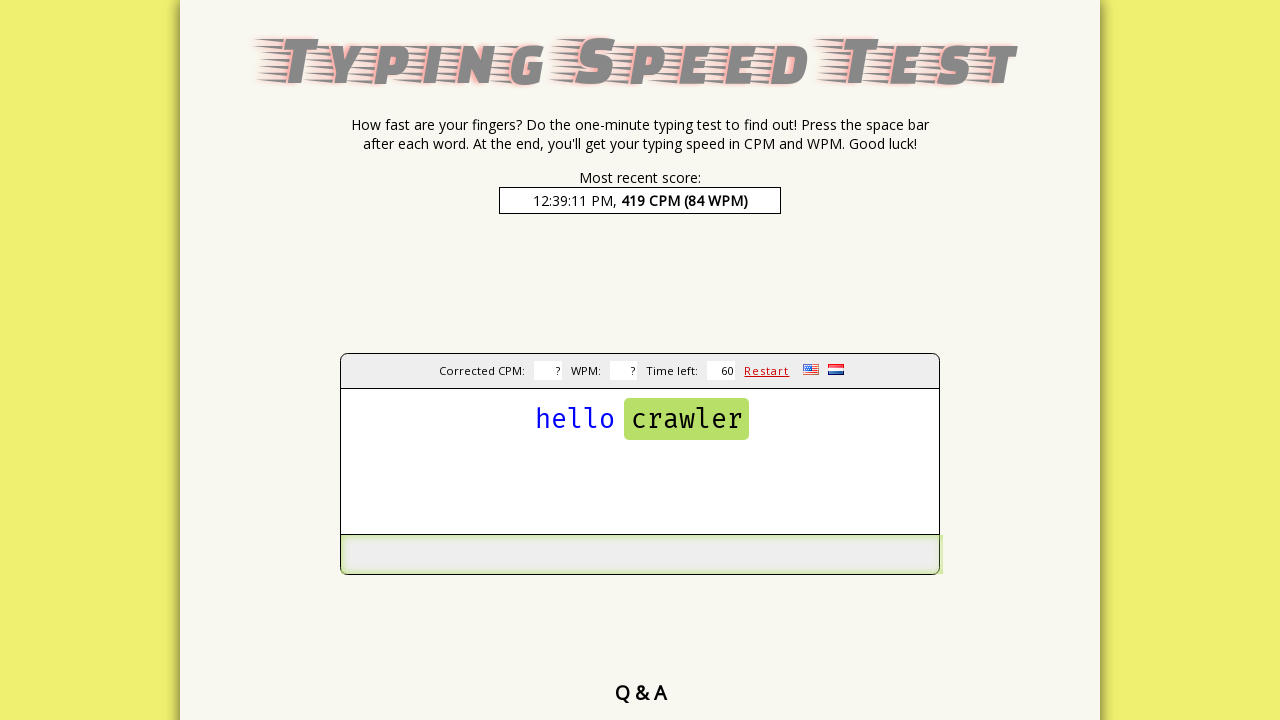

Typed word: 'crawler' on #input
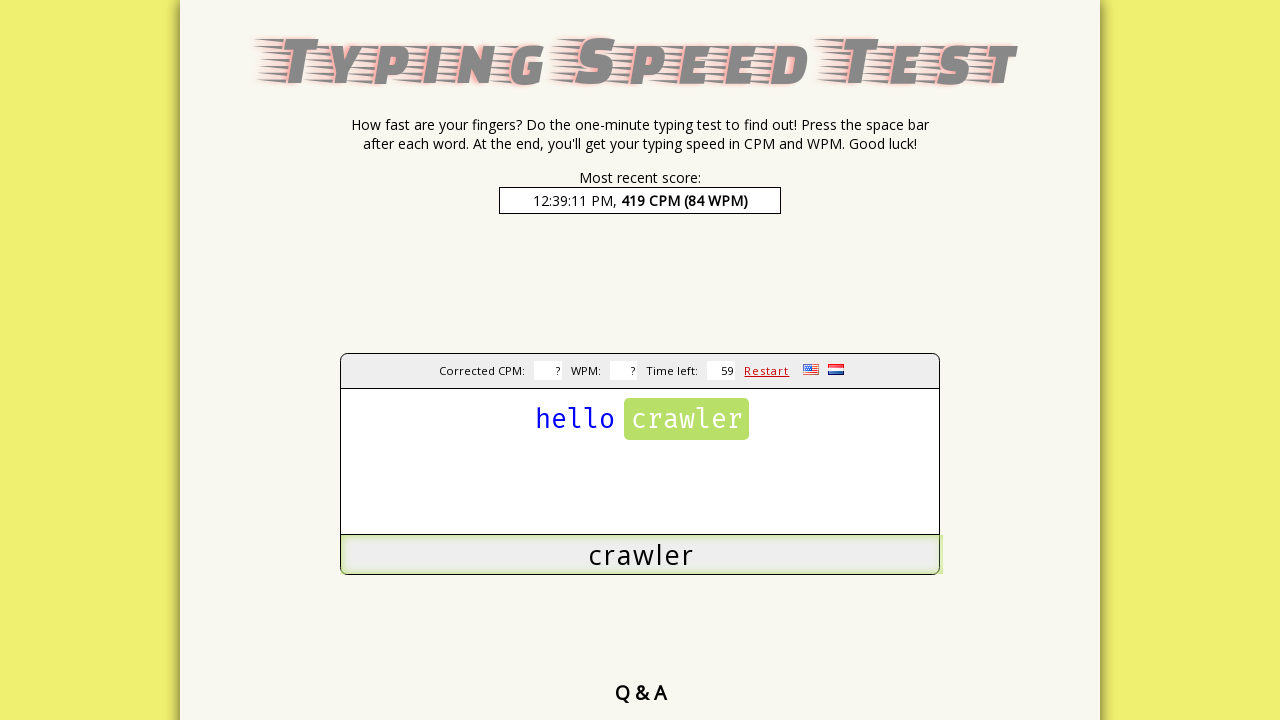

Pressed Space to move to next word
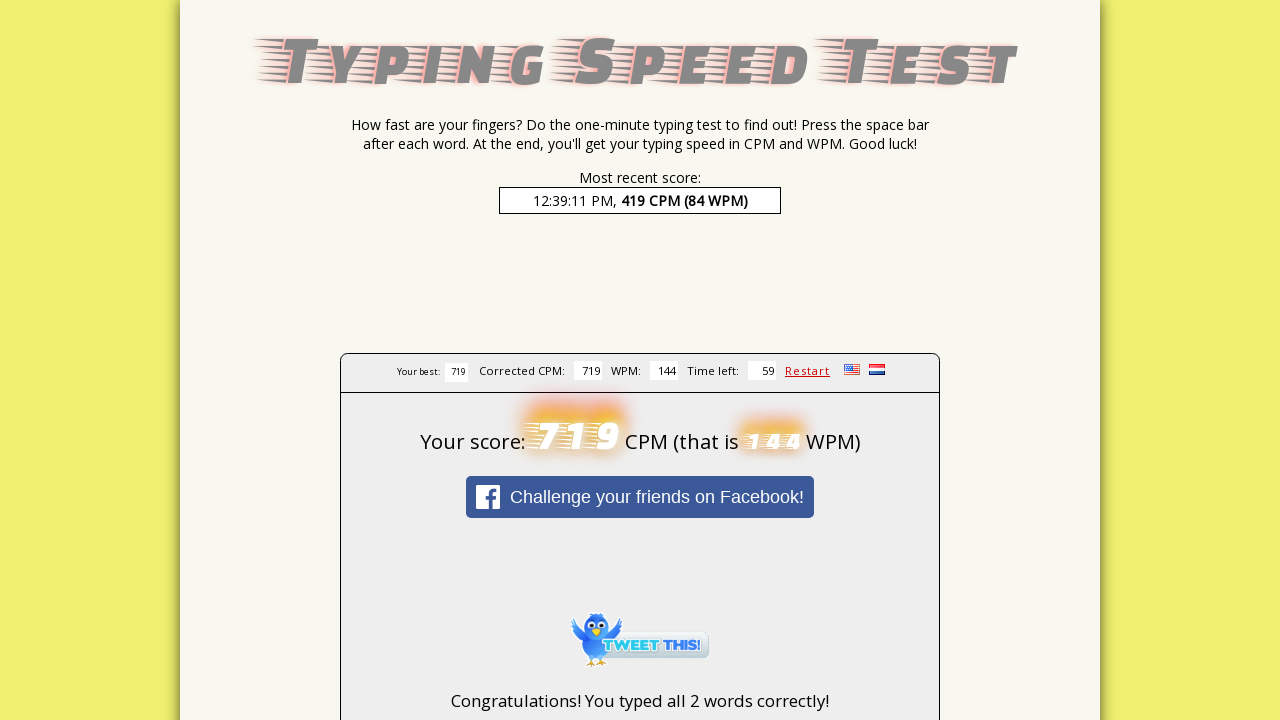

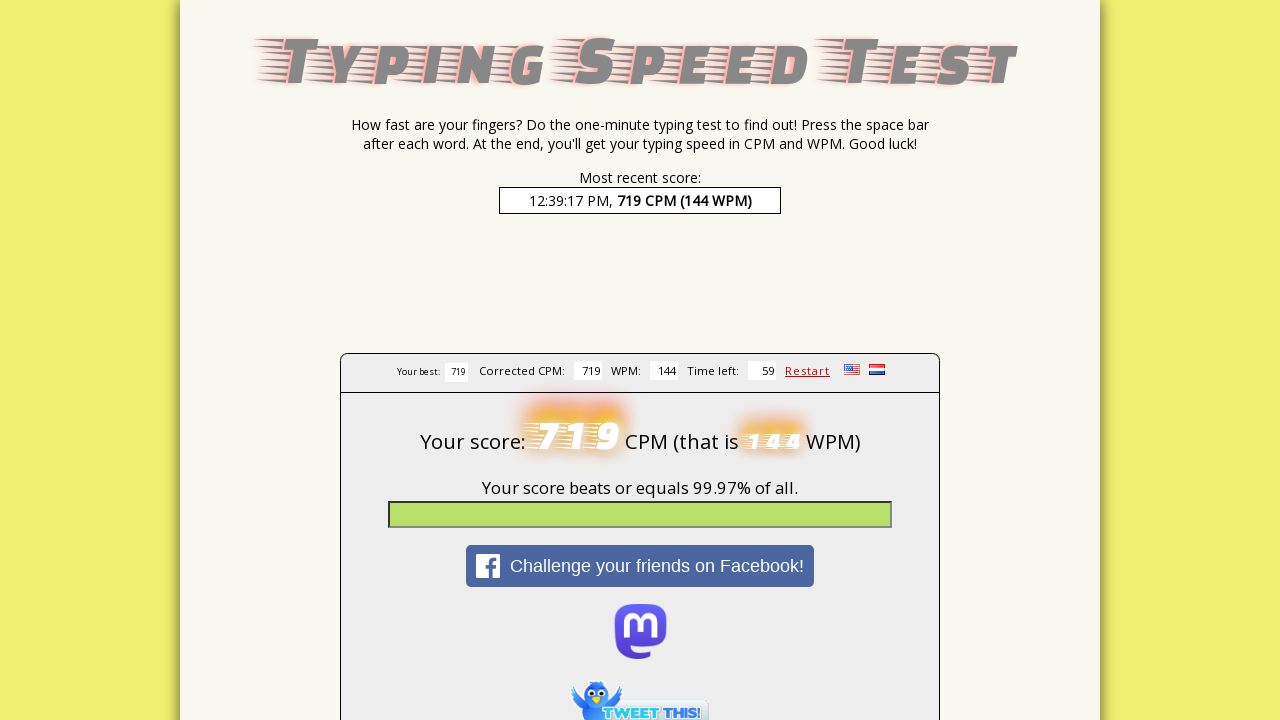